Navigates to the Time and Date world clock page and verifies that the world clock table with city times is displayed and accessible.

Starting URL: https://www.timeanddate.com/worldclock/

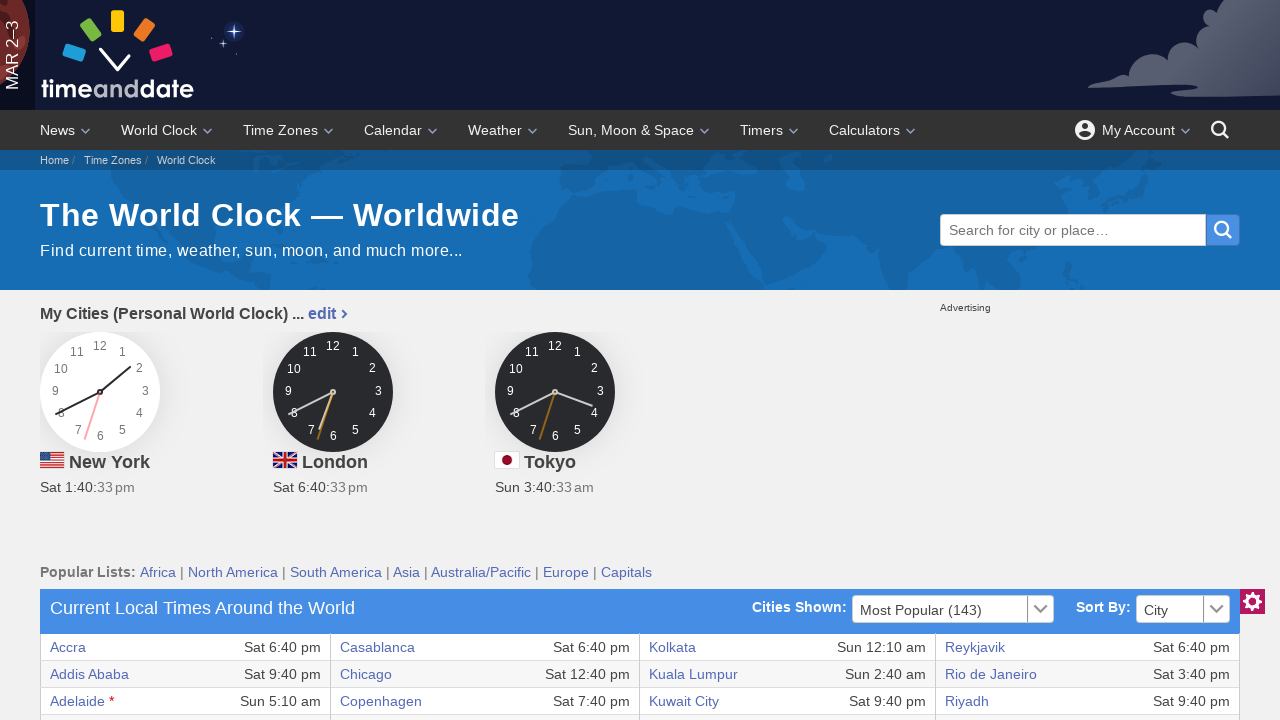

World clock table loaded
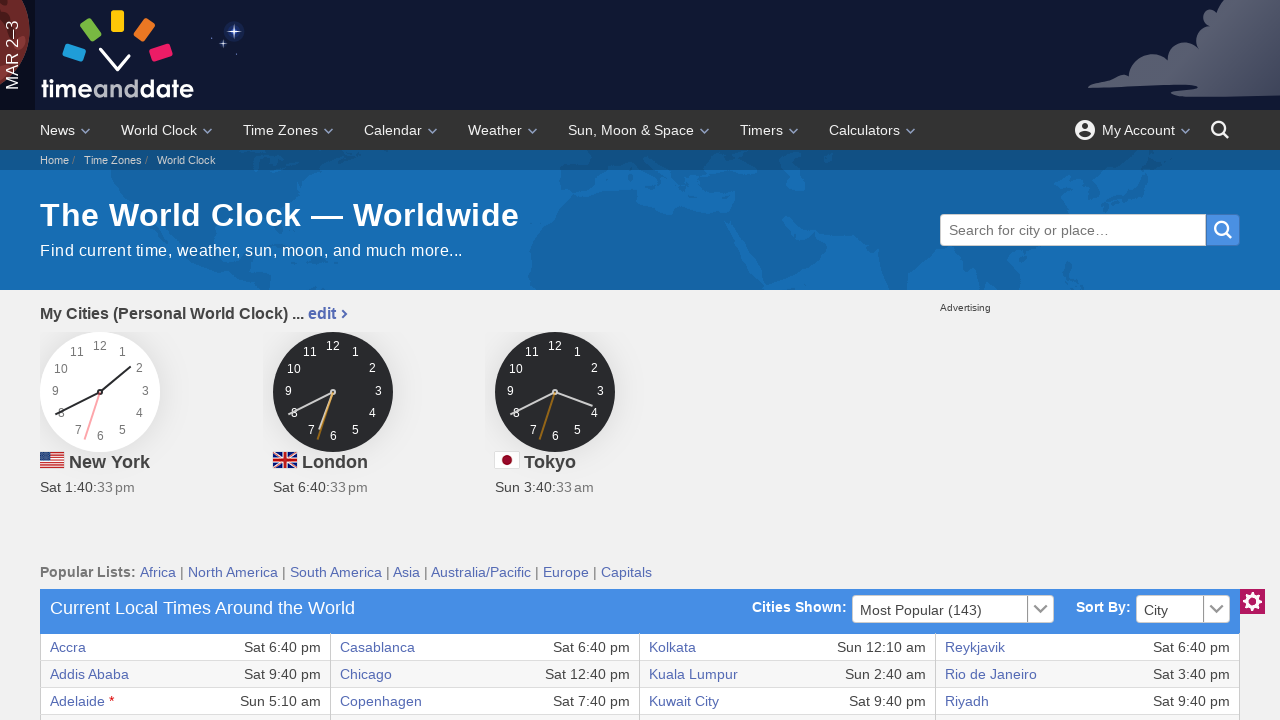

Verified first cell in world clock table exists
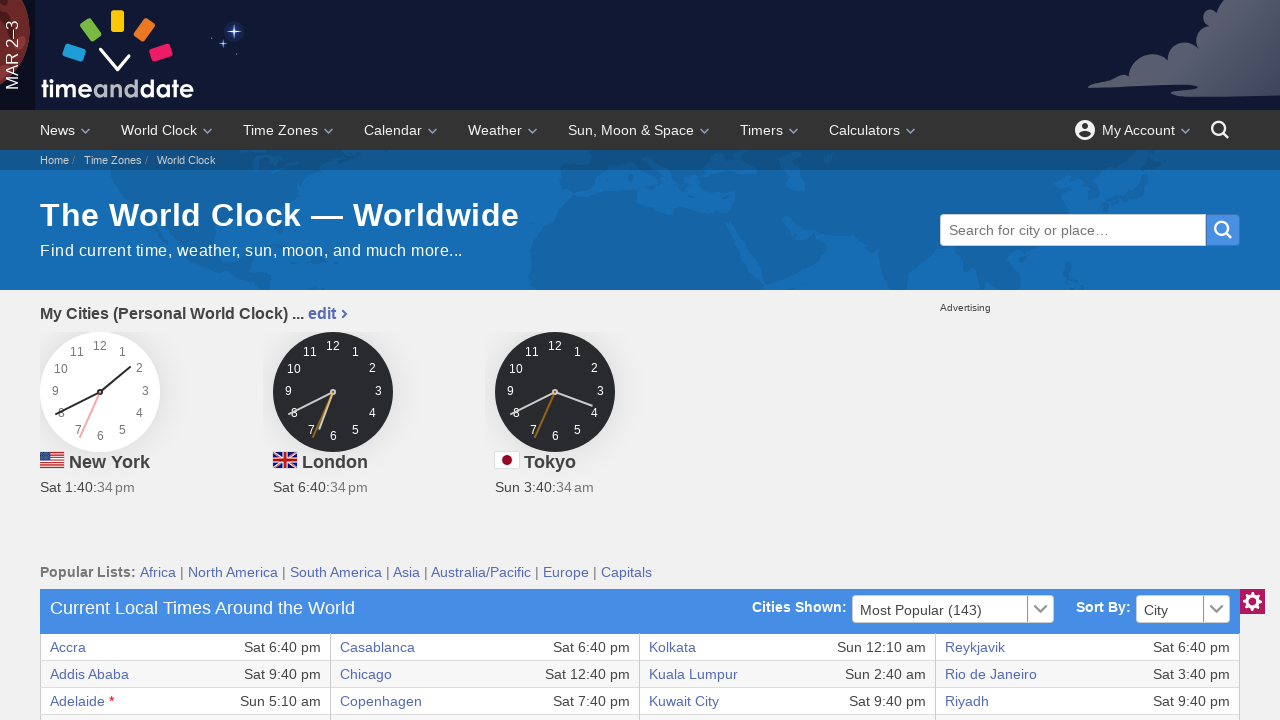

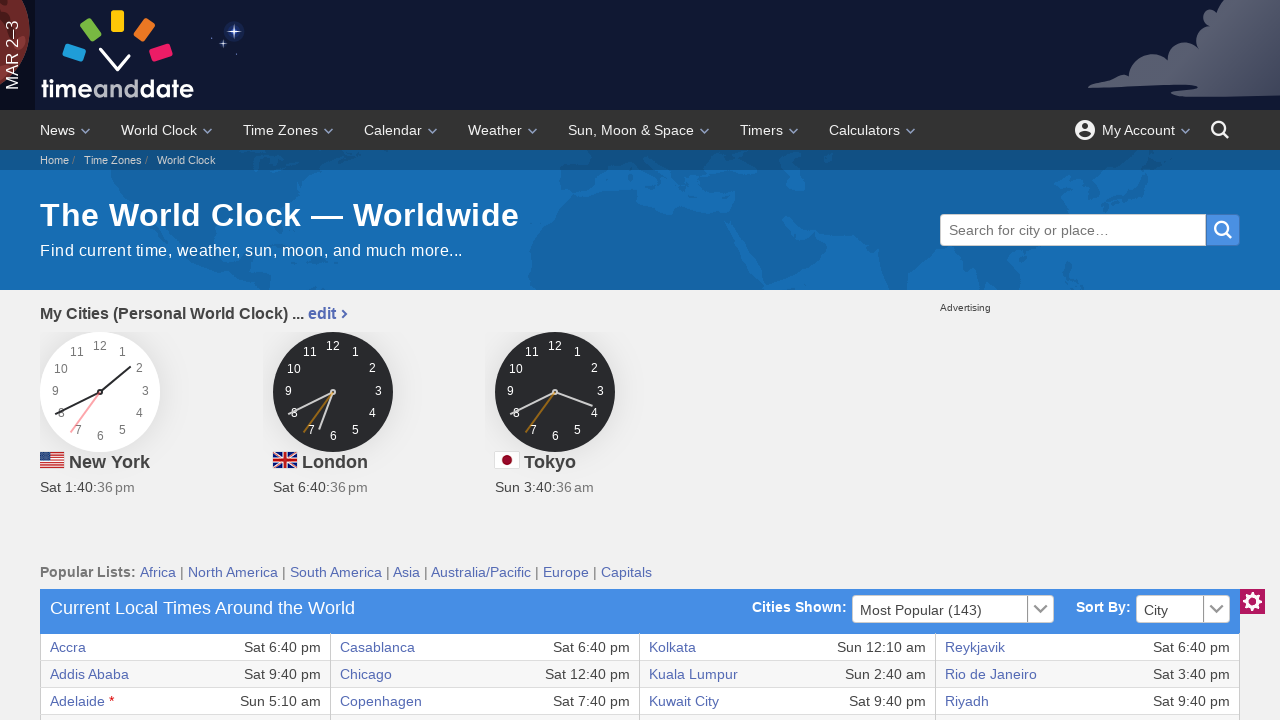